Tests that the Clear completed button displays the correct text

Starting URL: https://demo.playwright.dev/todomvc

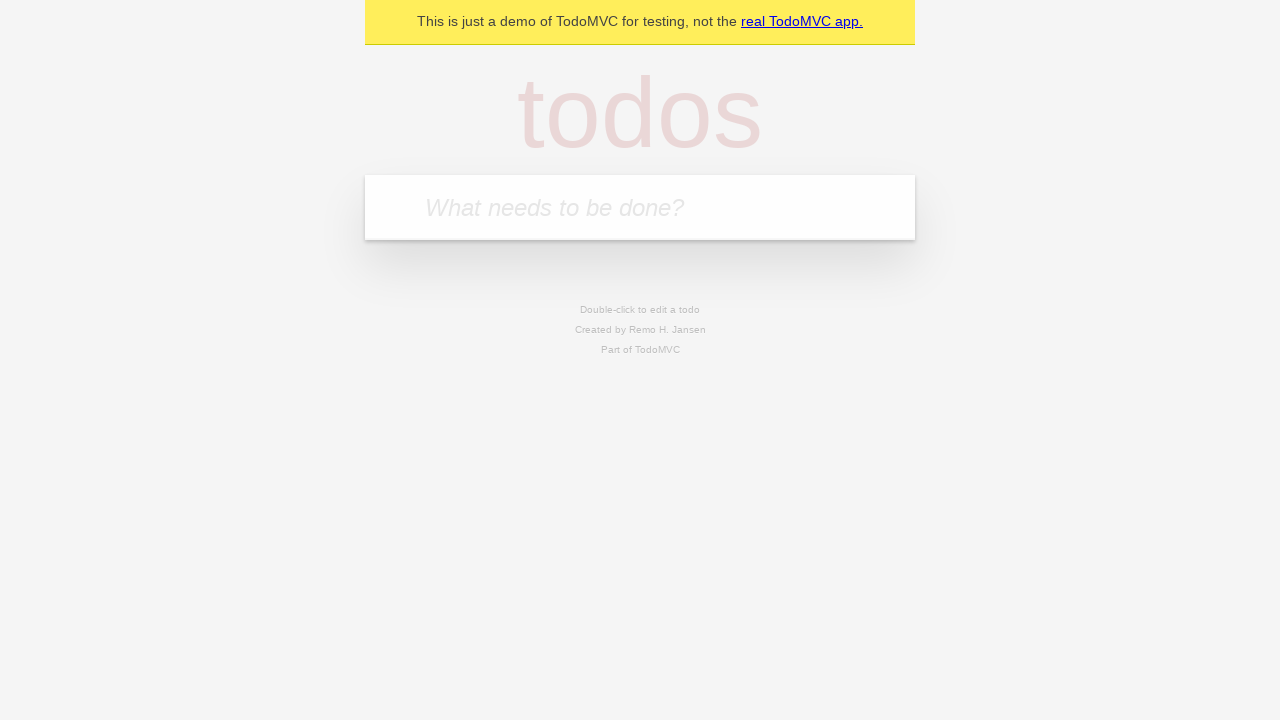

Filled new todo input with 'buy some cheese' on .new-todo
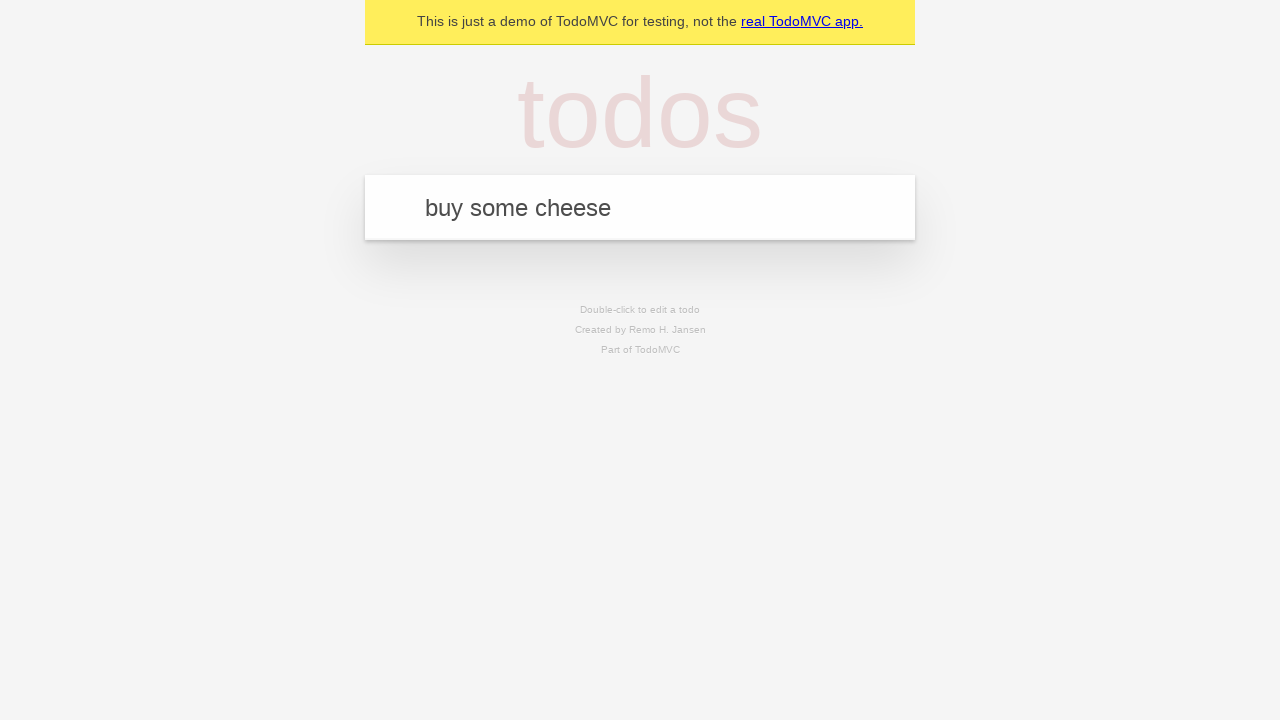

Pressed Enter to add first todo on .new-todo
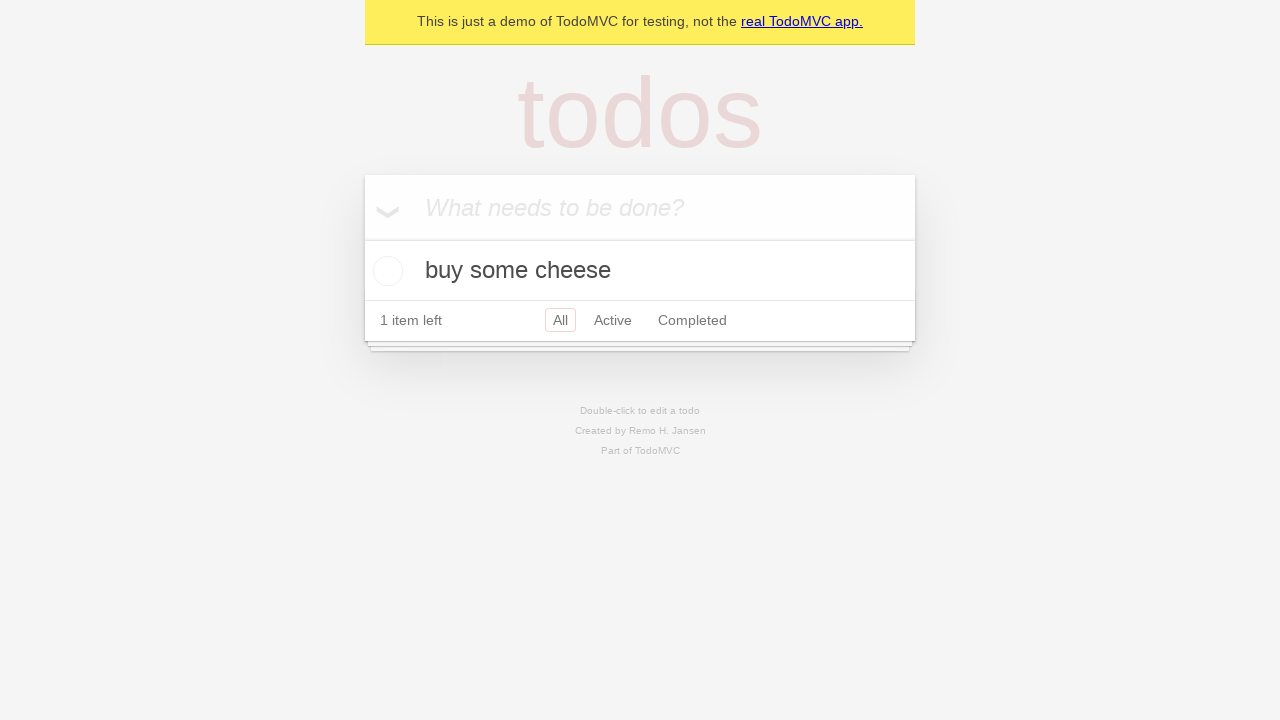

Filled new todo input with 'feed the cat' on .new-todo
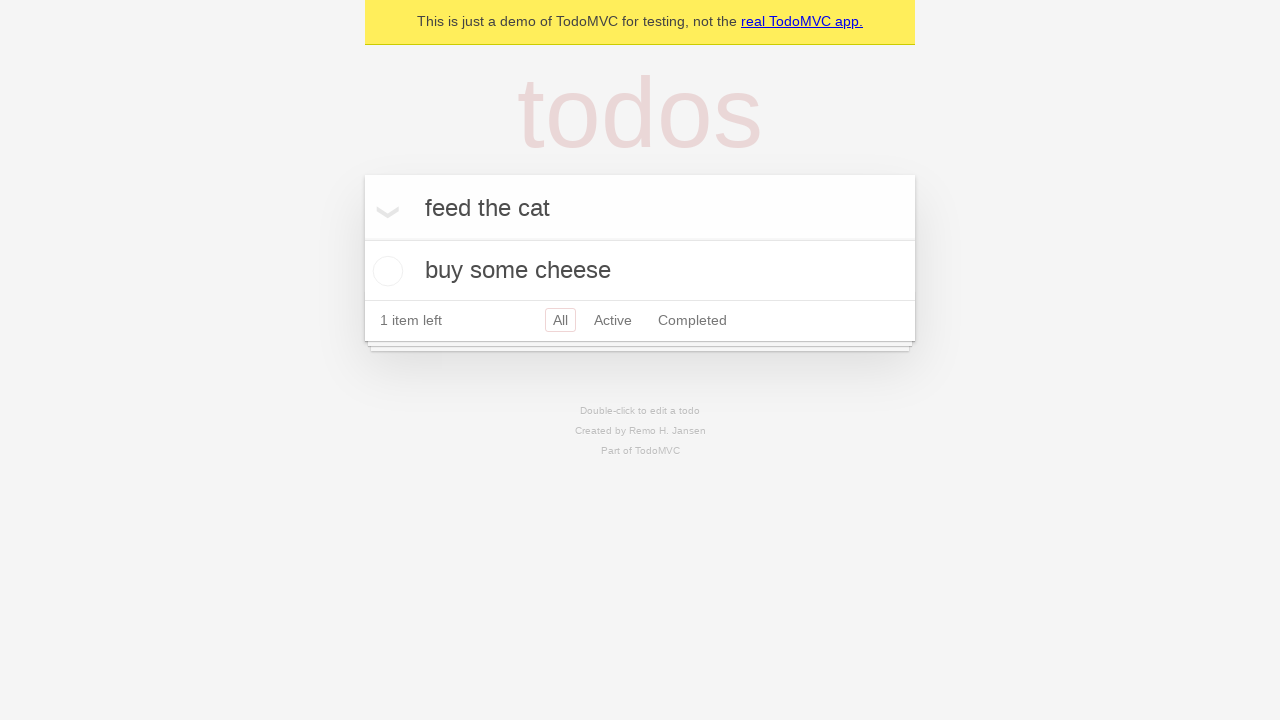

Pressed Enter to add second todo on .new-todo
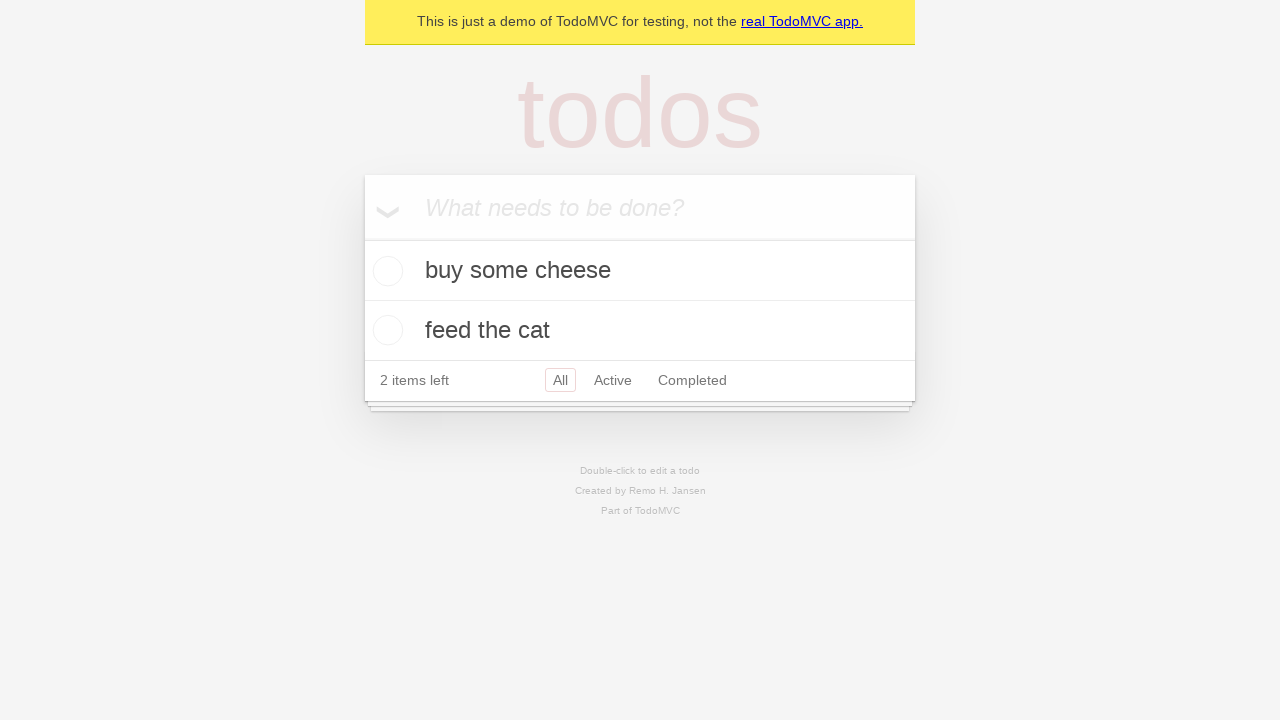

Filled new todo input with 'book a doctors appointment' on .new-todo
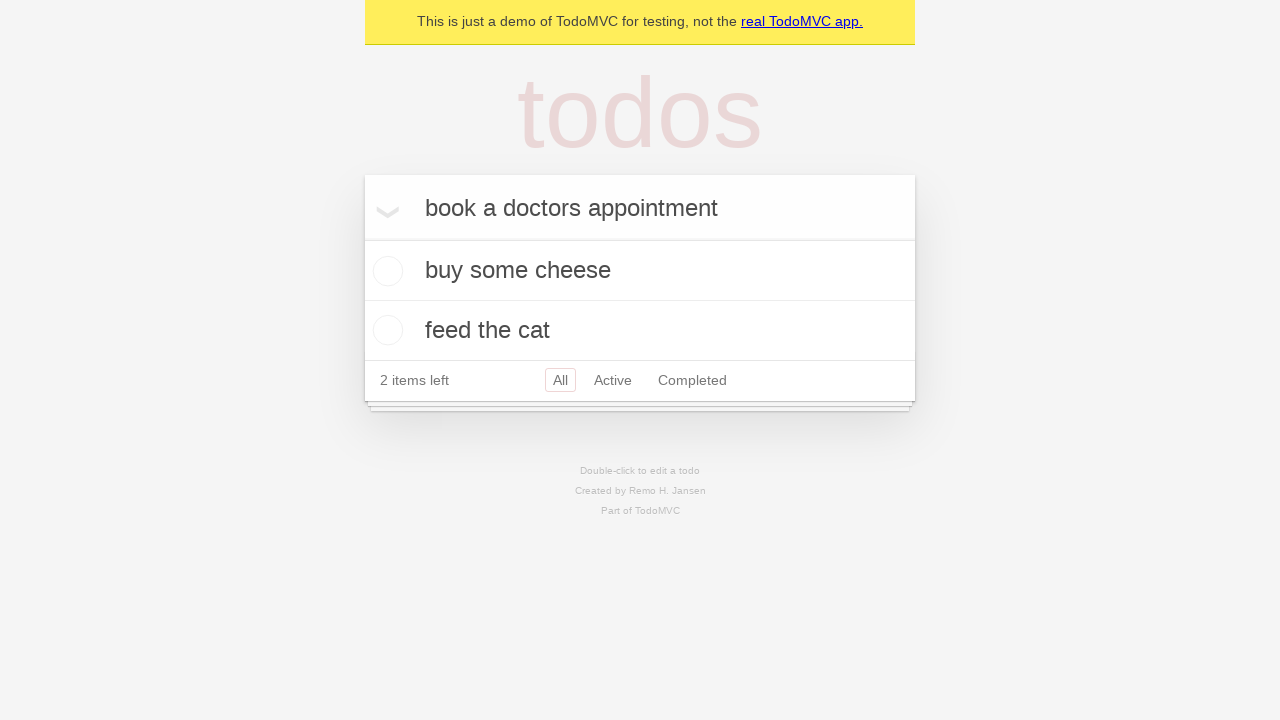

Pressed Enter to add third todo on .new-todo
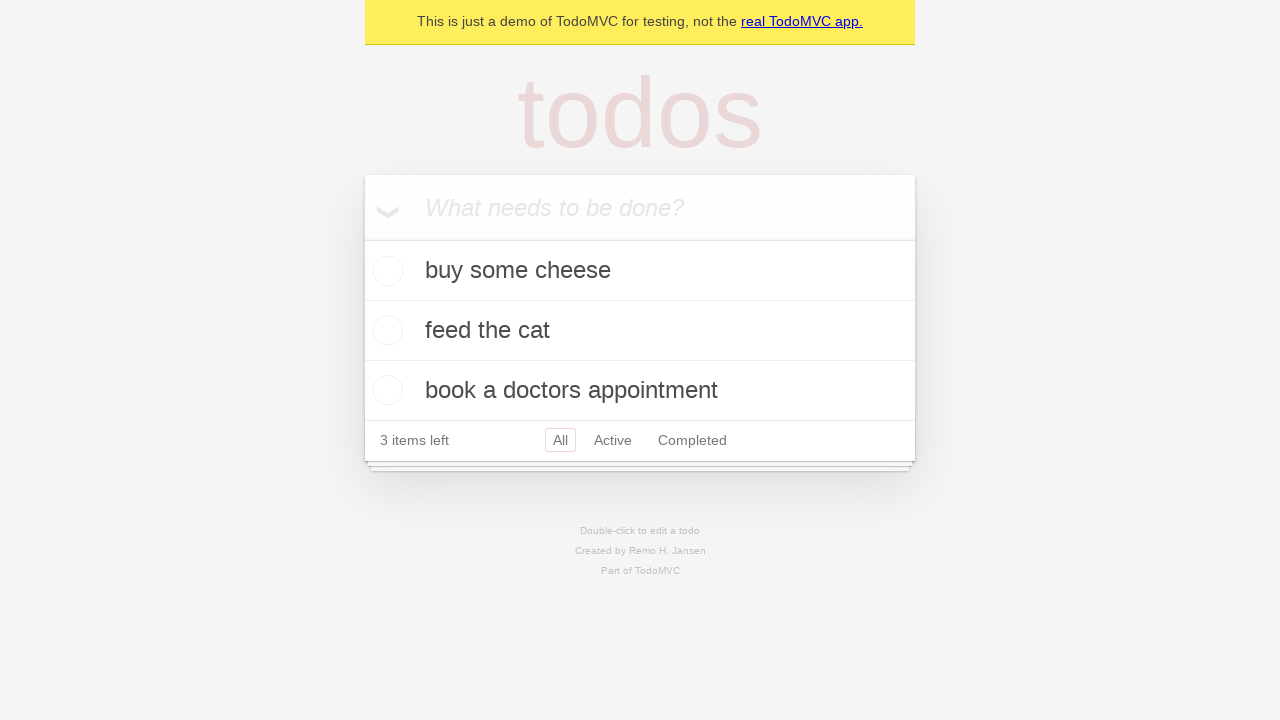

Checked the first todo as completed at (385, 271) on .todo-list li .toggle >> nth=0
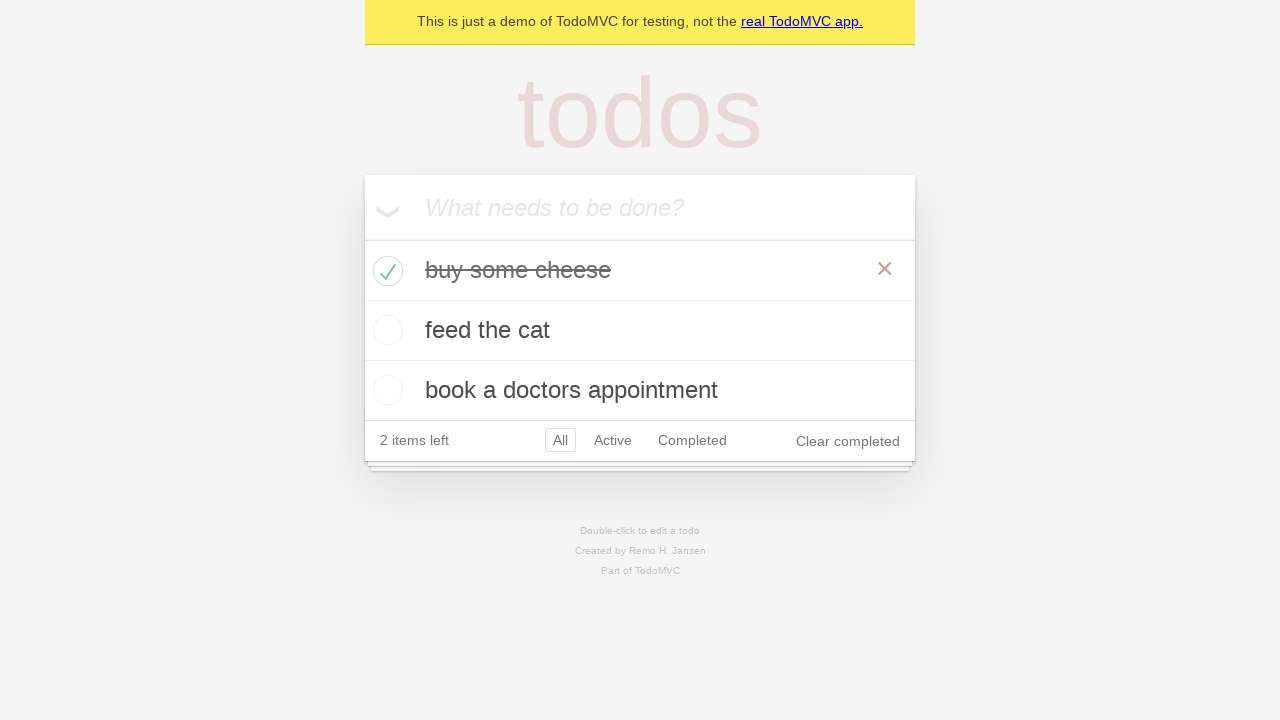

Clear completed button appeared
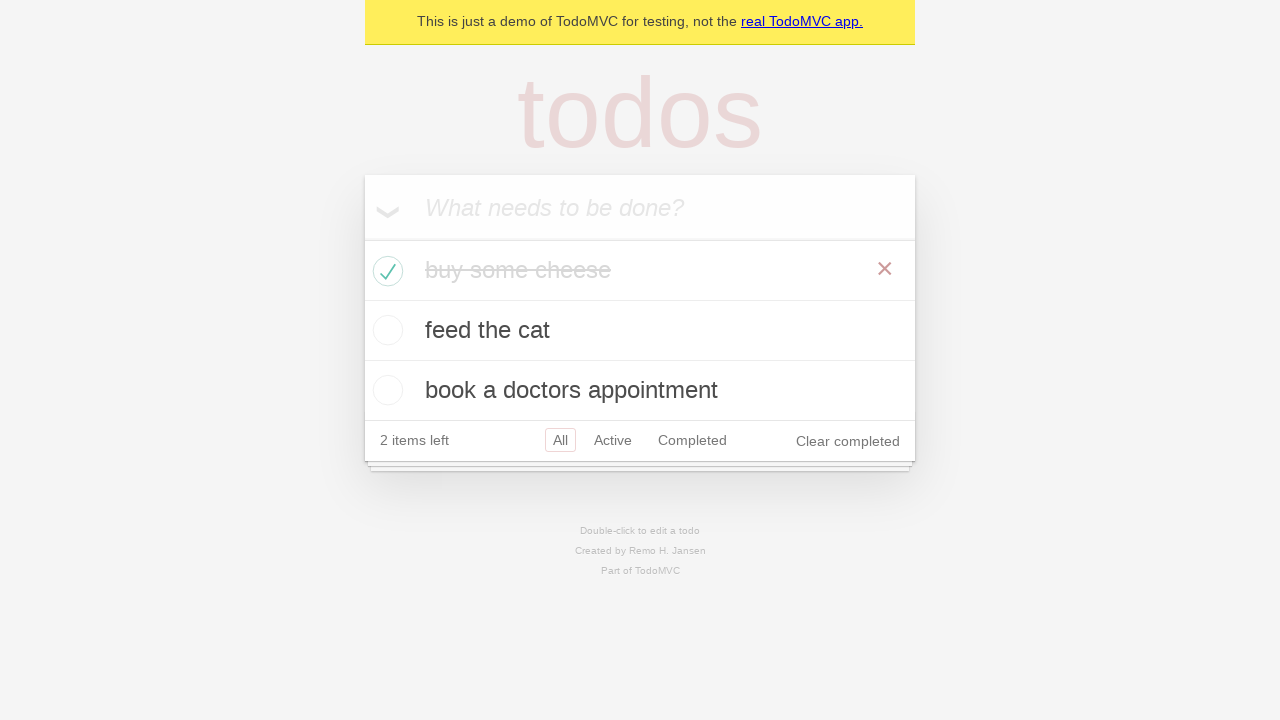

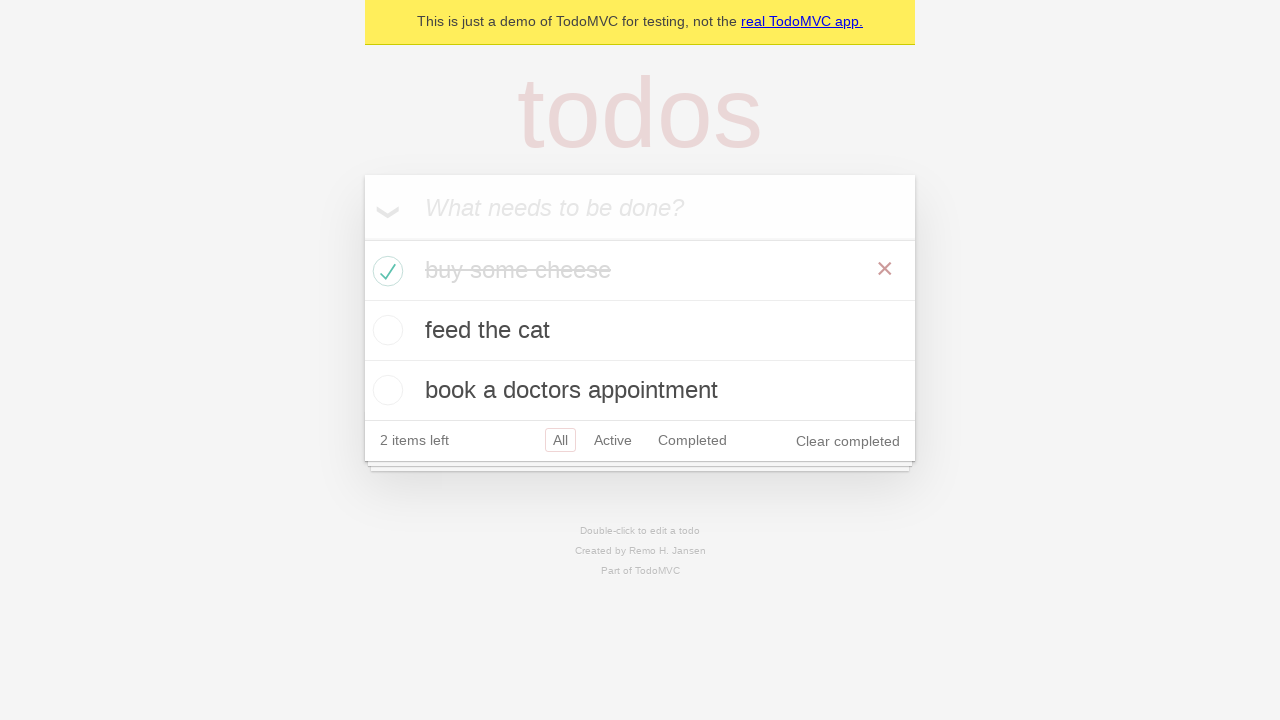